Tests selecting an option from dropdown by its value attribute and verifies the selection

Starting URL: https://the-internet.herokuapp.com/dropdown

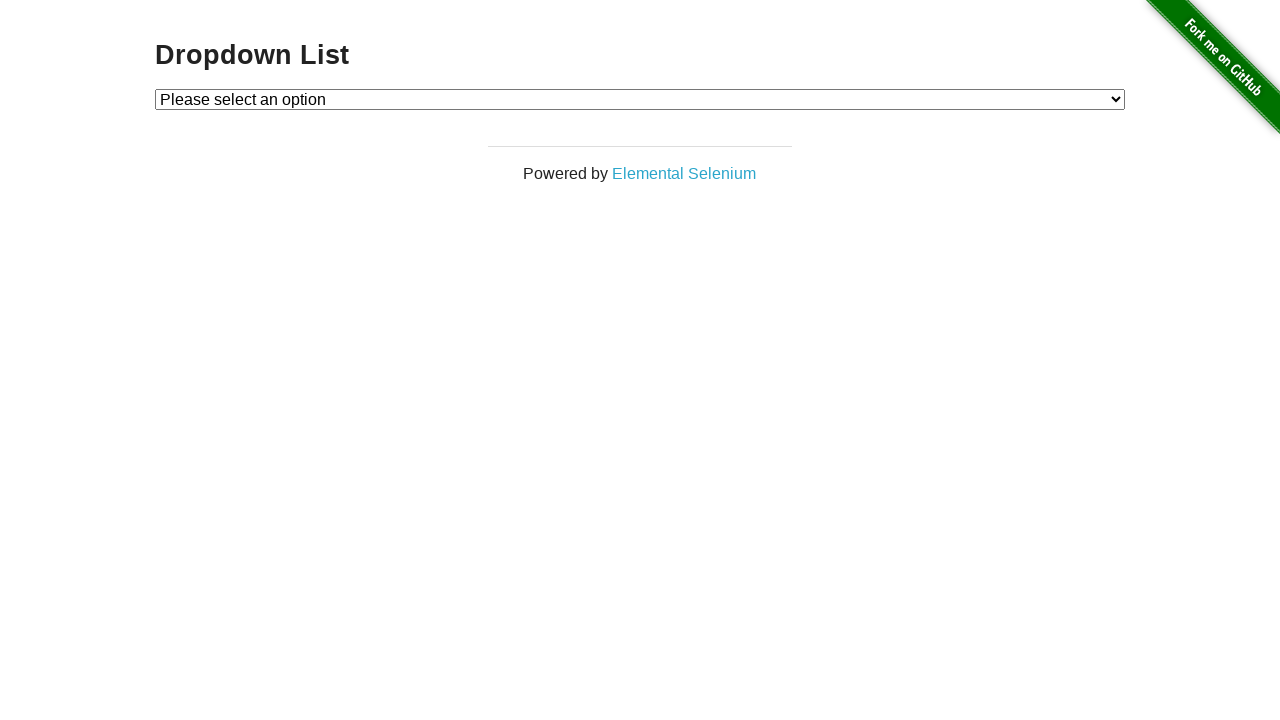

Navigated to dropdown page
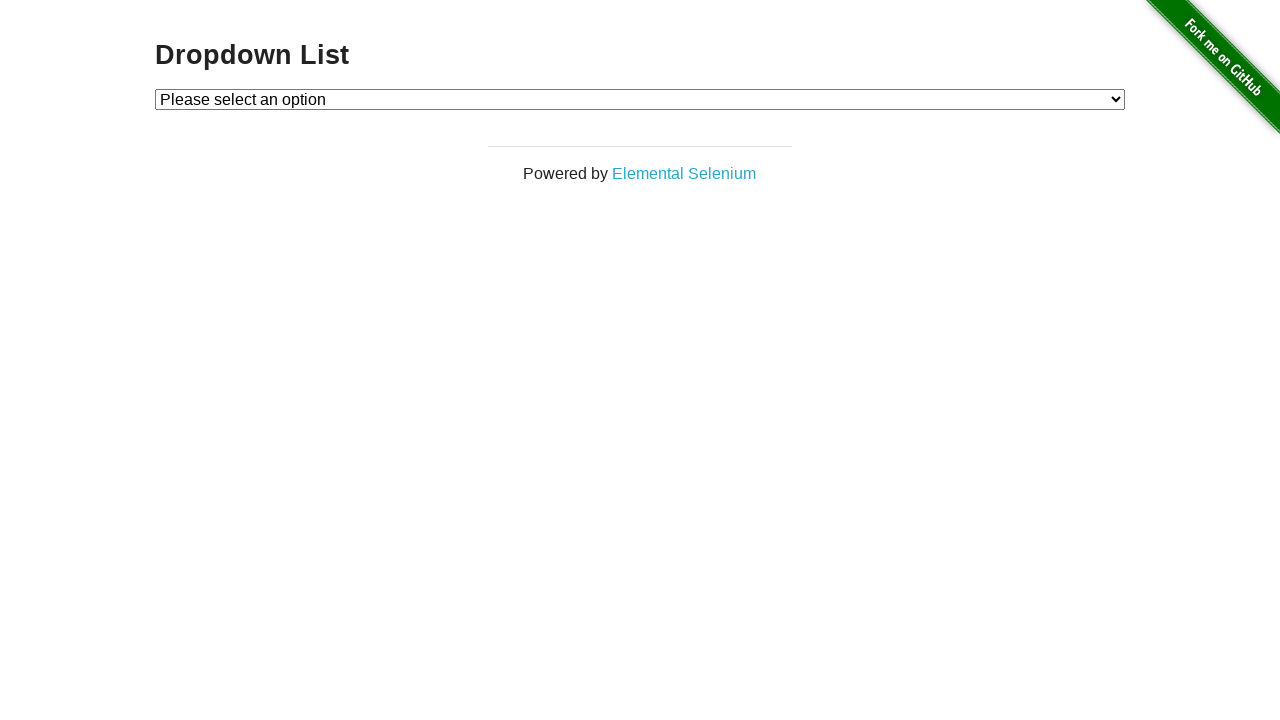

Selected option with value '2' from dropdown on #dropdown
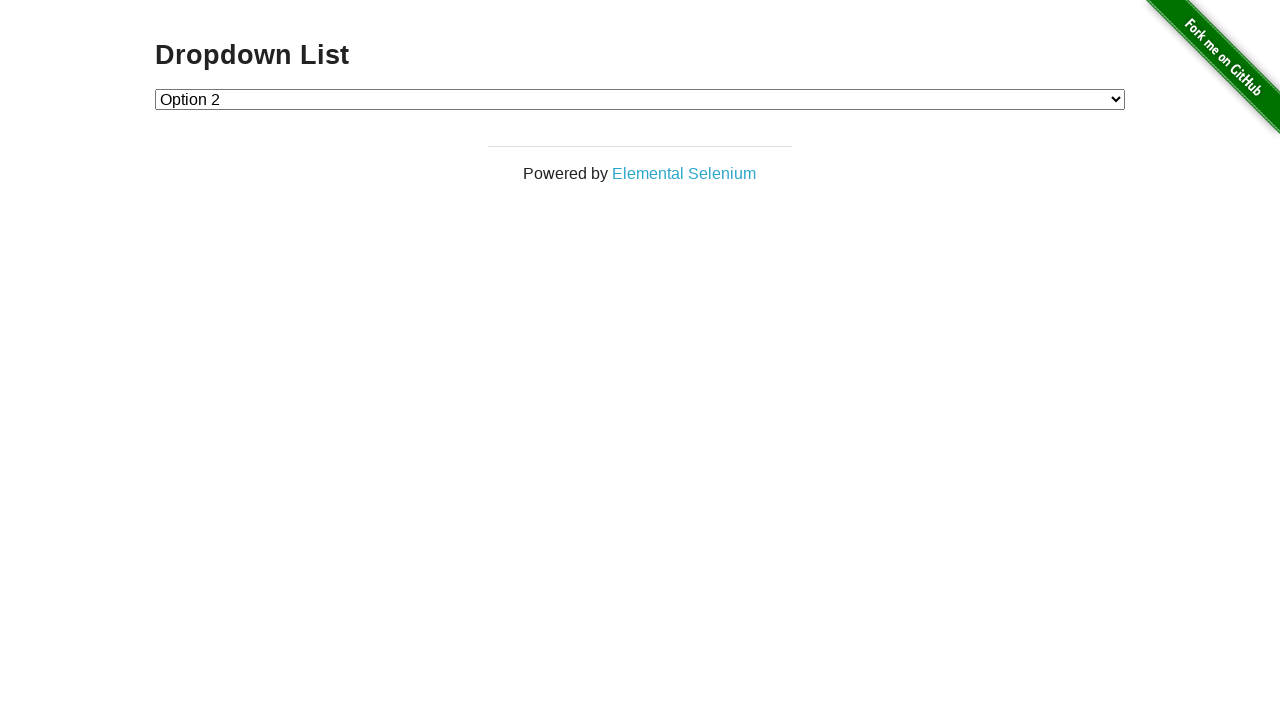

Retrieved text of selected option
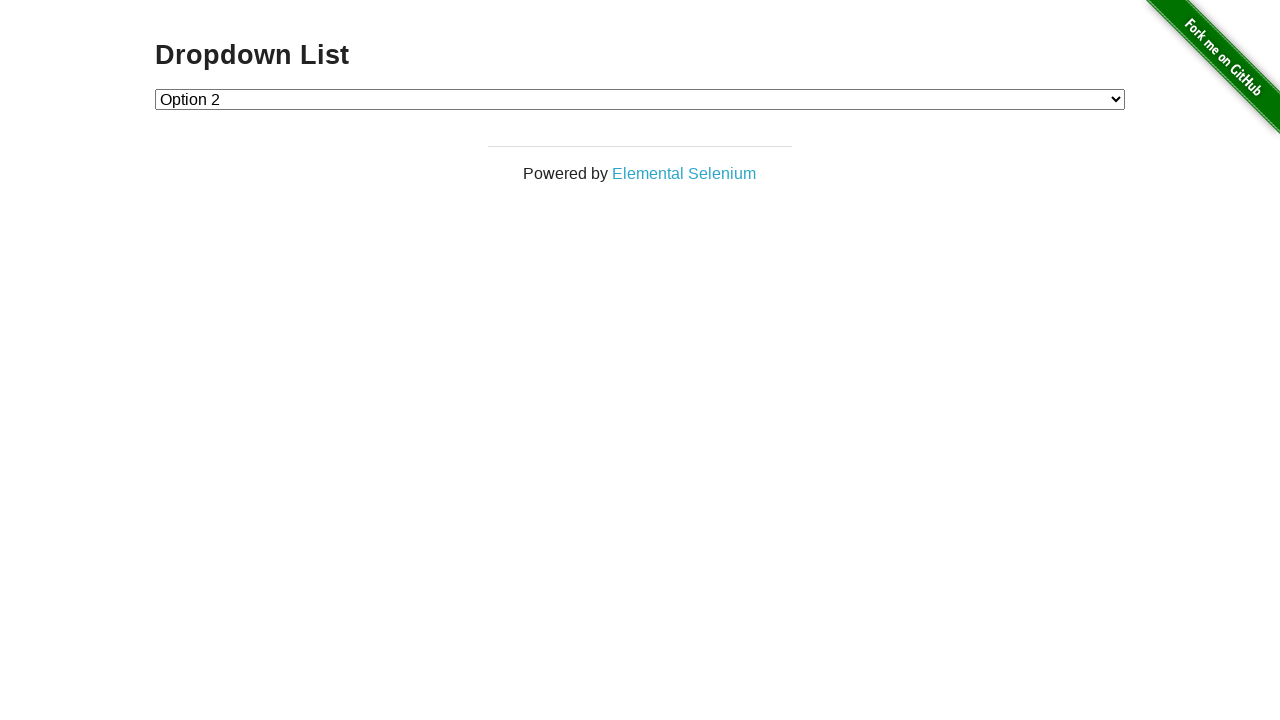

Verified selected option contains 'Option 2'
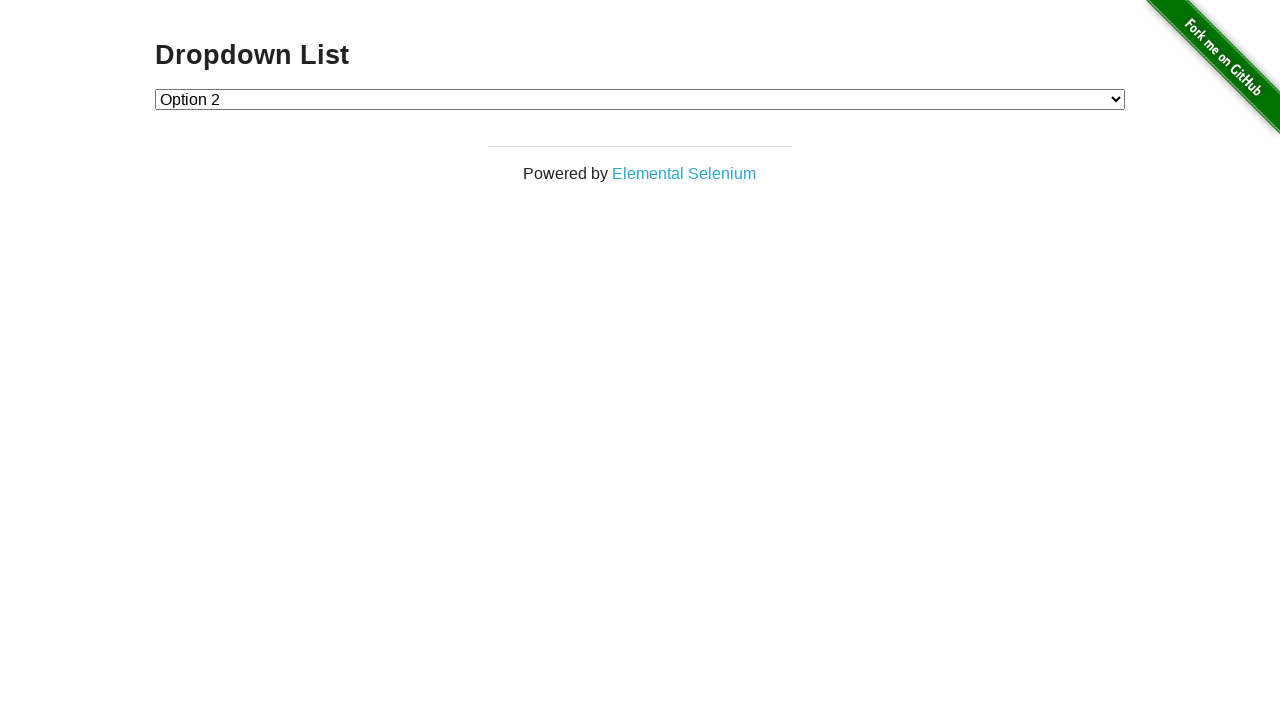

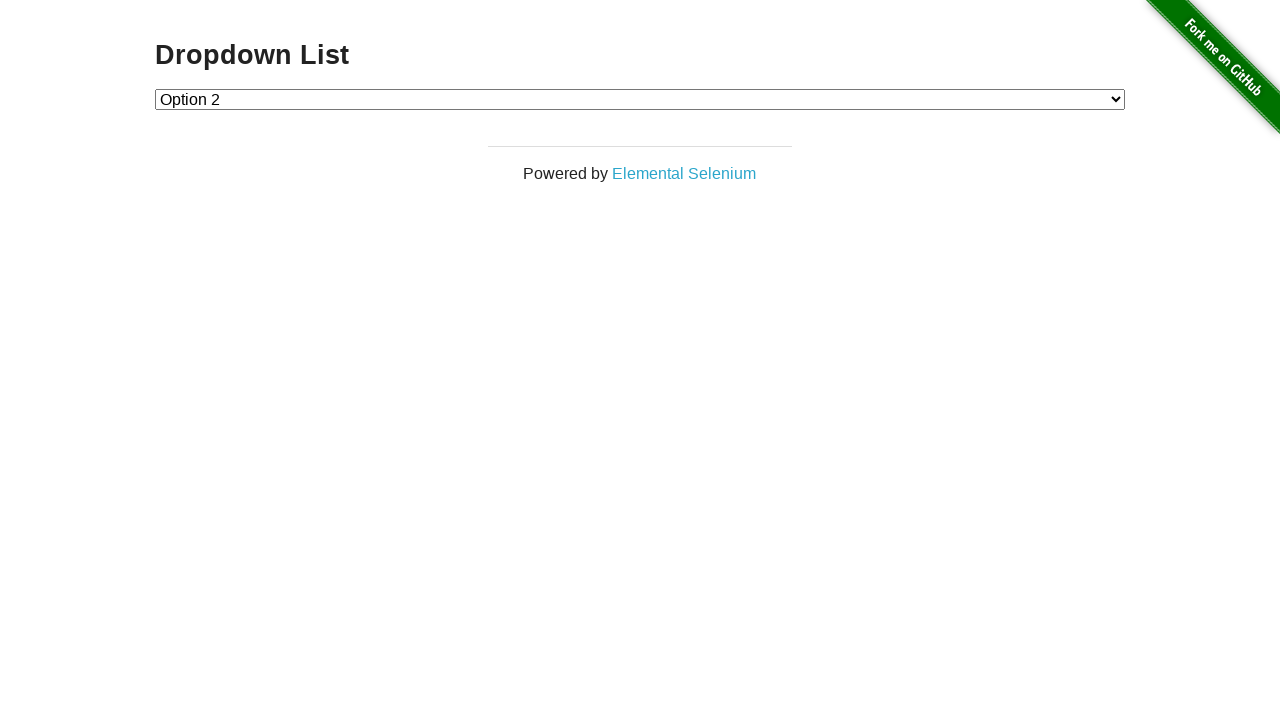